Tests radio button interaction on a Selenium practice page by finding all radio buttons with name 'lang' and clicking the one with value 'PYTHON'

Starting URL: http://seleniumpractise.blogspot.co.uk/2016/08/how-to-automate-radio-button-in.html

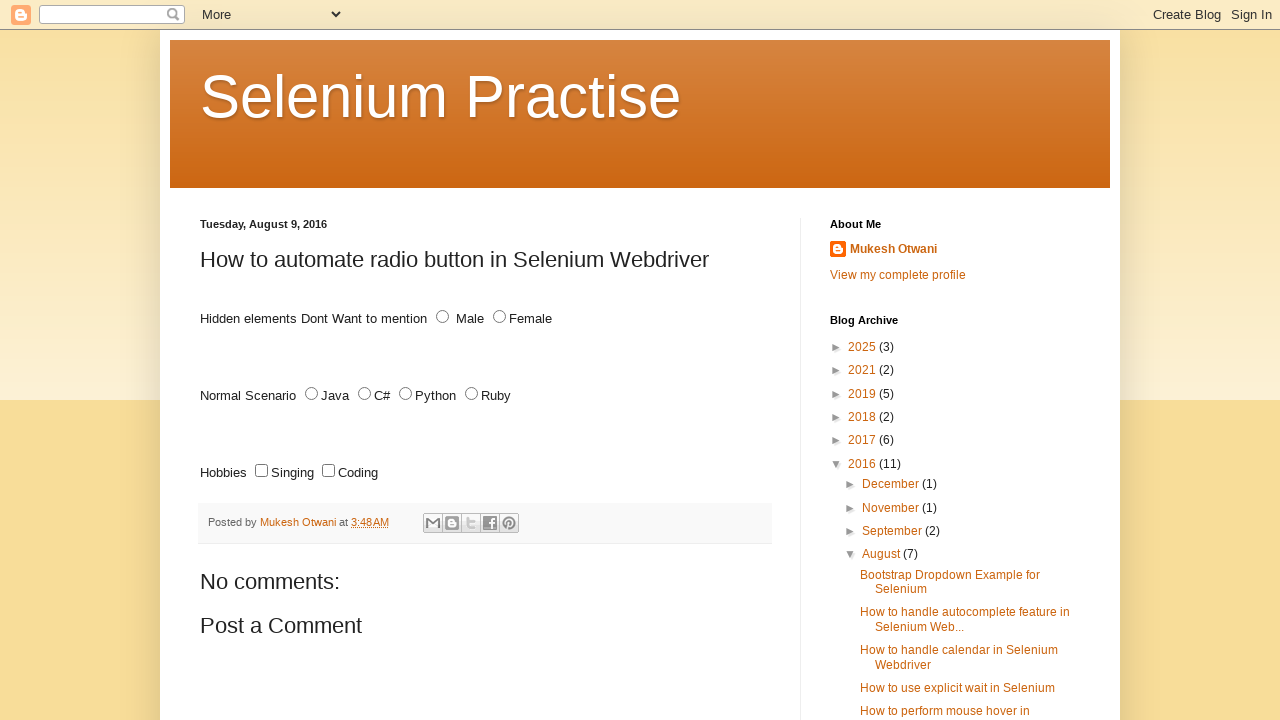

Waited for radio buttons with name 'lang' to be present
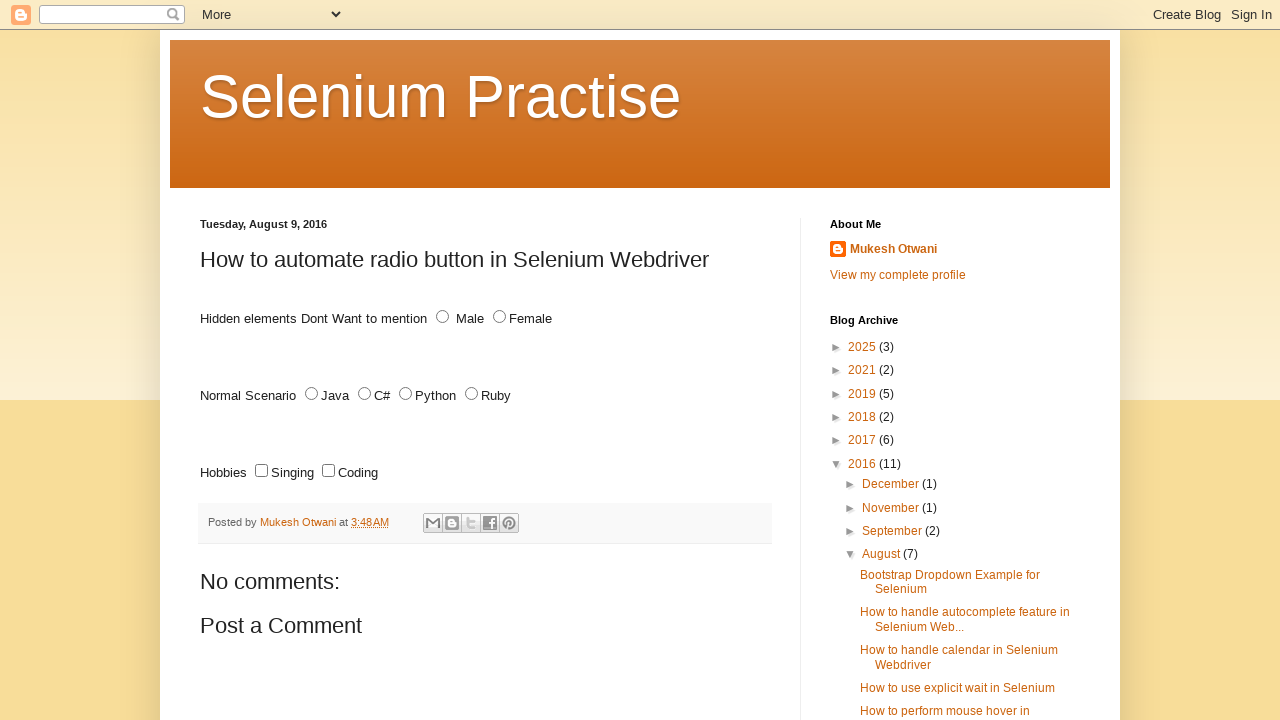

Clicked the radio button with value 'PYTHON' at (406, 394) on input[type='radio'][name='lang'][value='PYTHON']
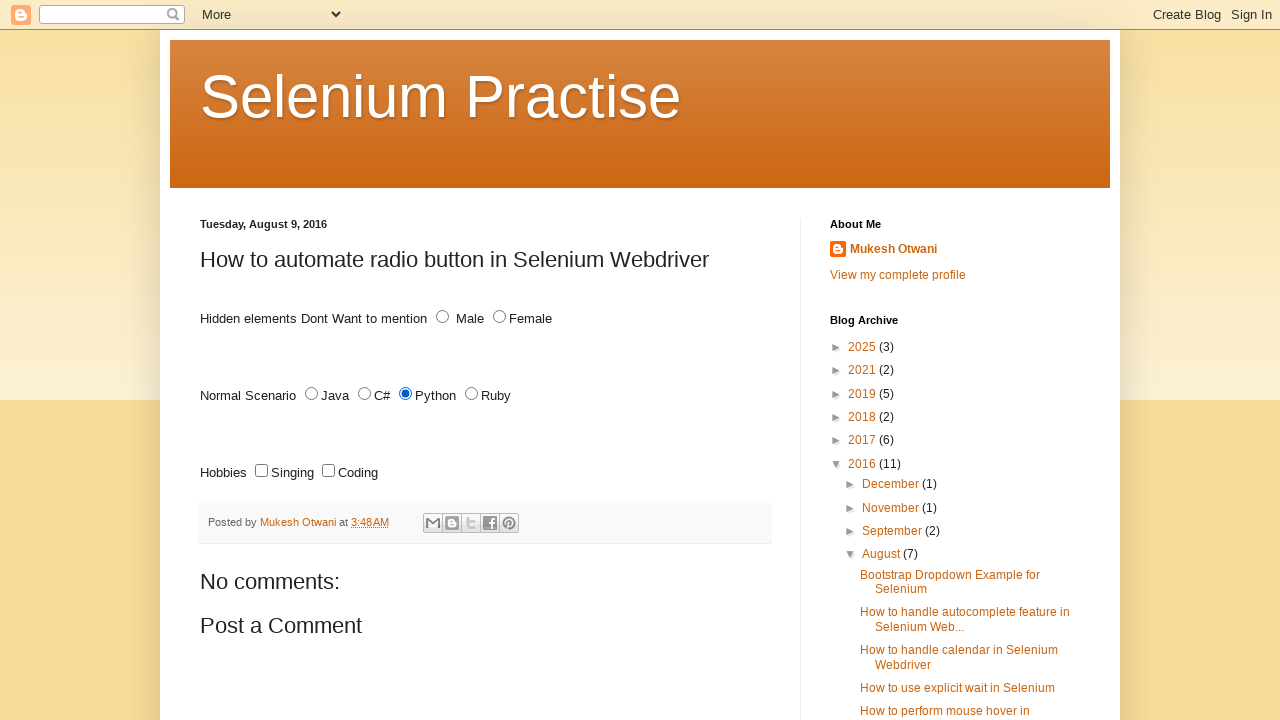

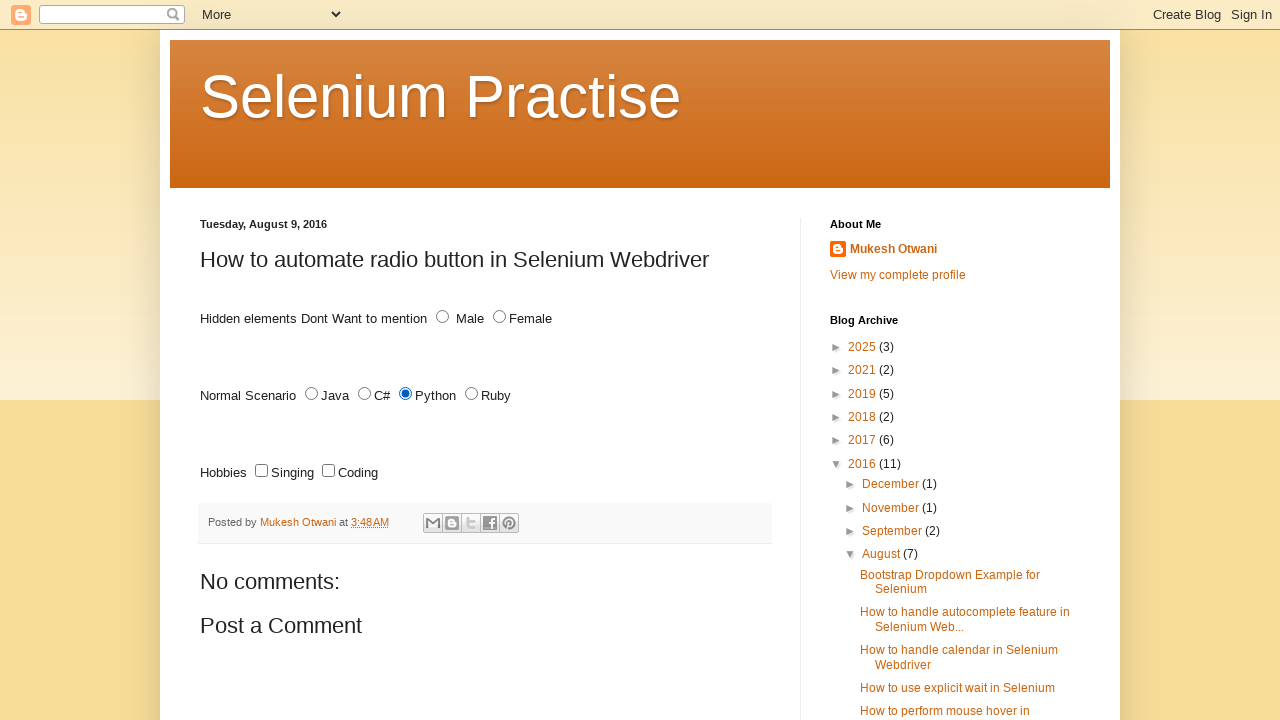